Clicks the blue primary button and handles the resulting alert dialog

Starting URL: http://www.uitestingplayground.com/classattr

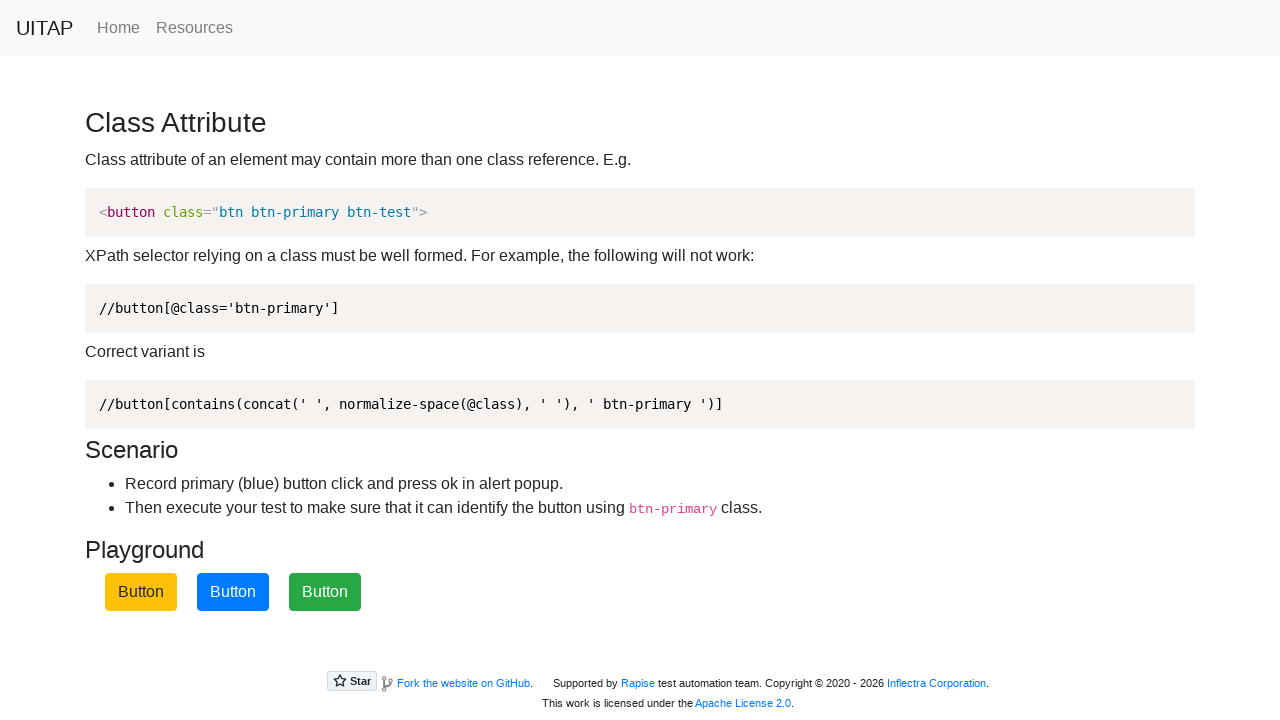

Set up dialog handler to accept alerts
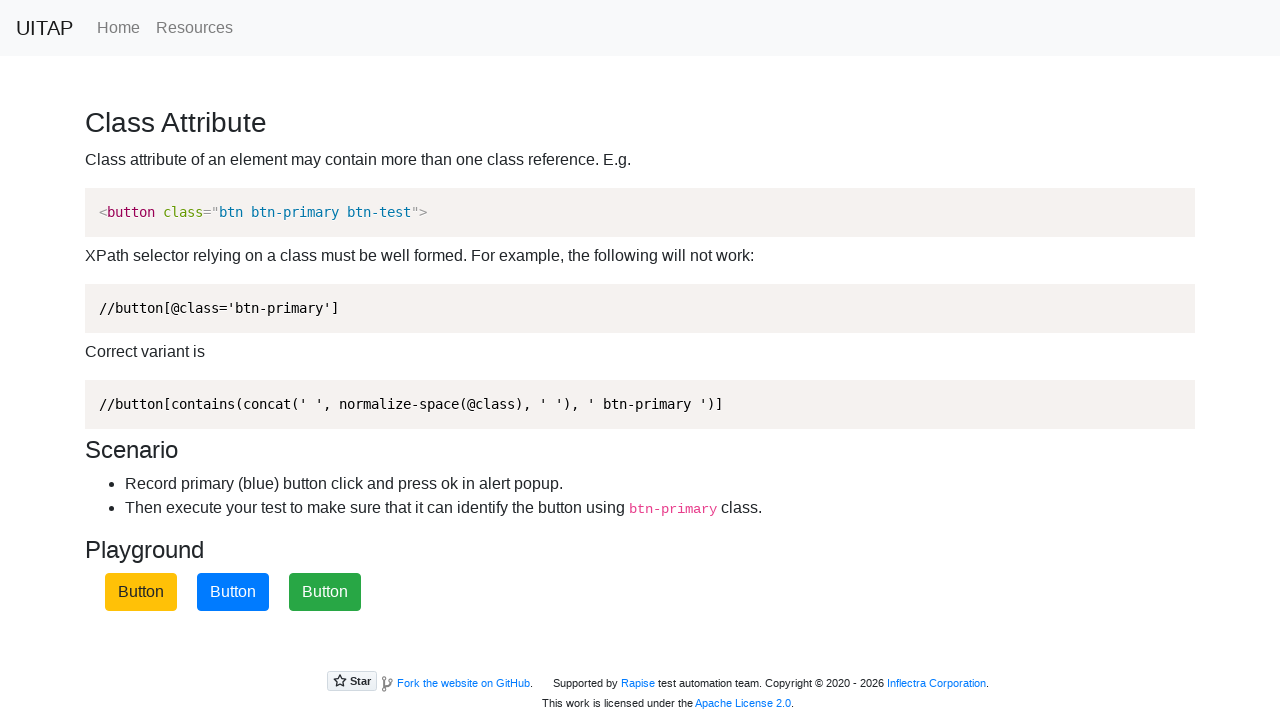

Located blue primary button element
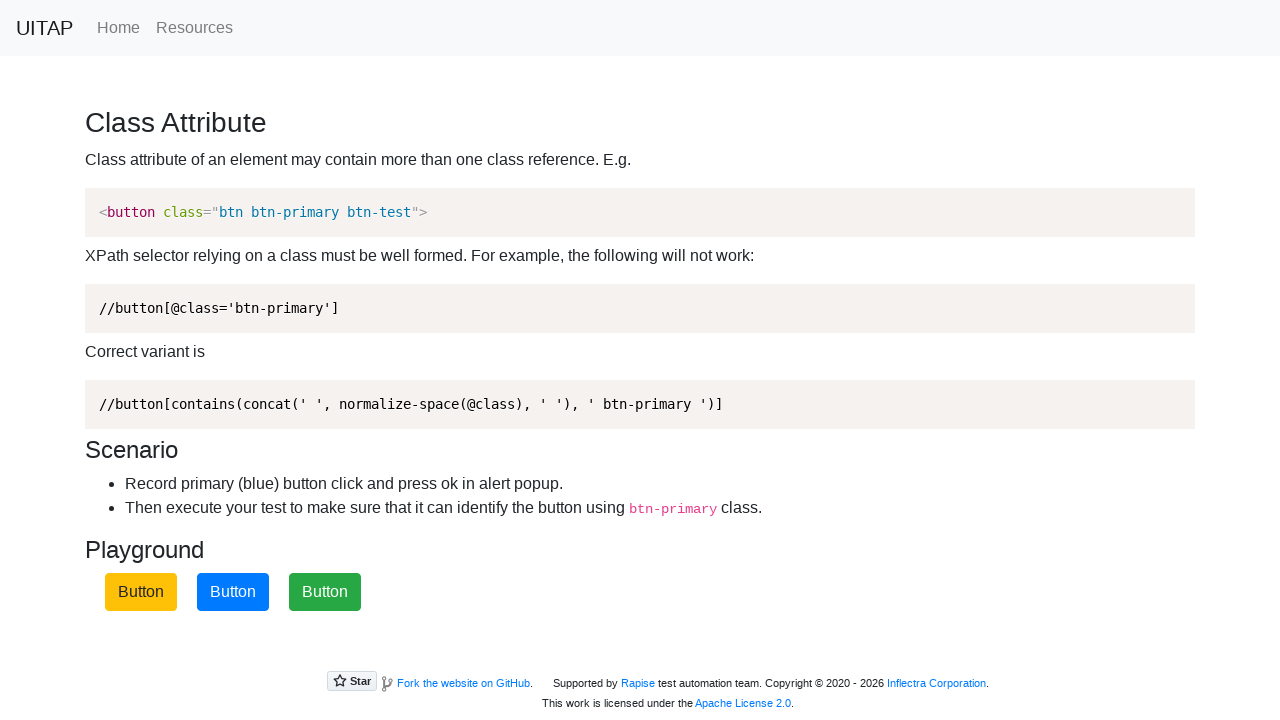

Blue primary button is now visible
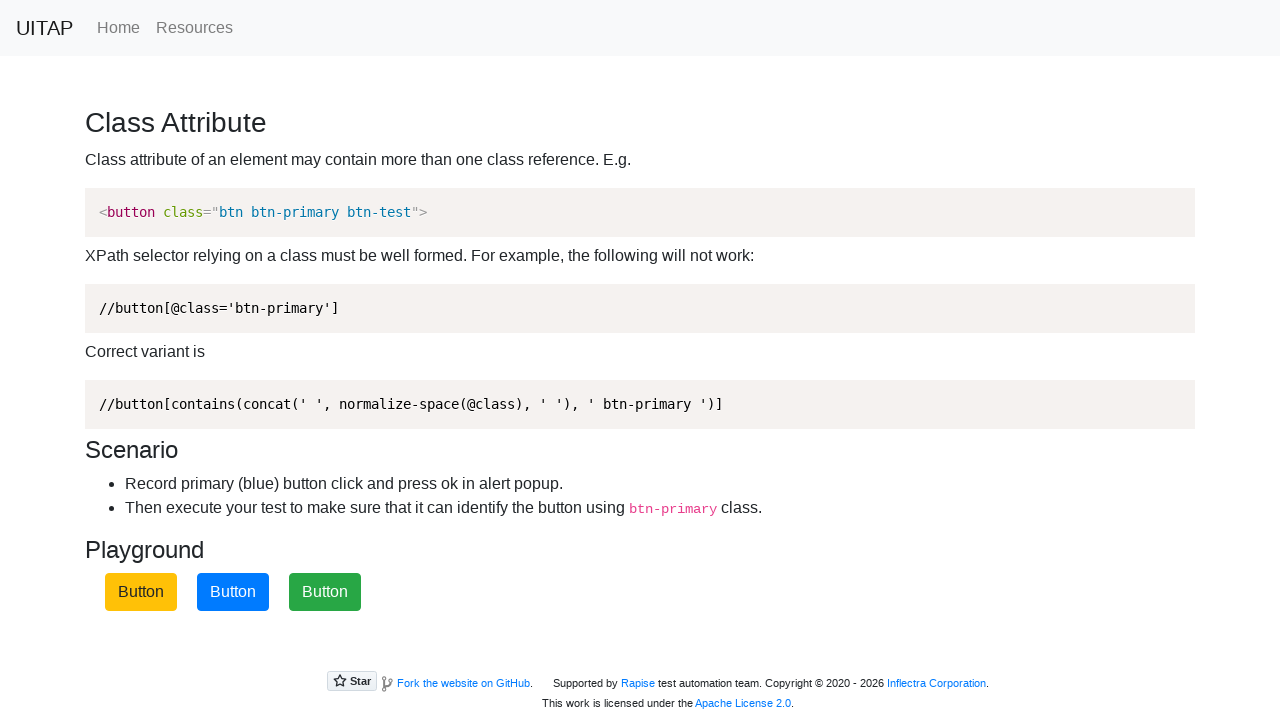

Clicked the blue primary button, triggering alert dialog at (233, 592) on xpath=//div[@class='container']/button[contains(concat(' ', normalize-space(@cla
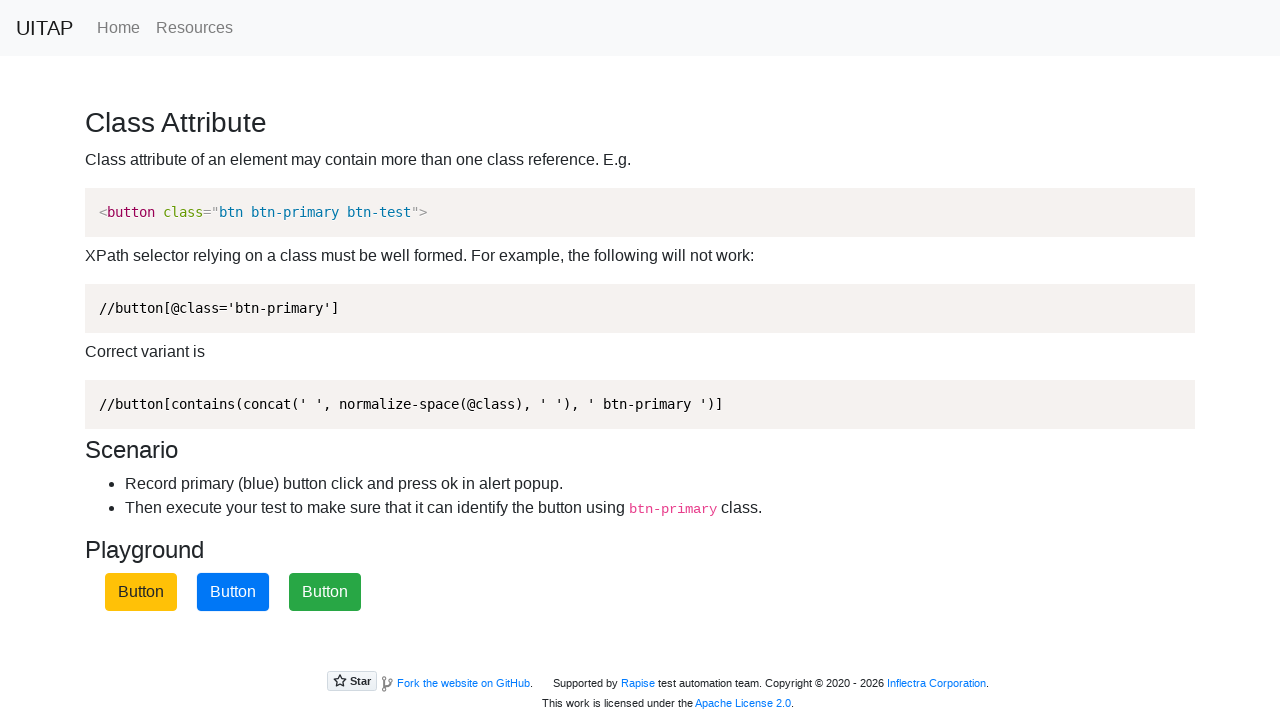

Waited 500ms for alert dialog to be processed
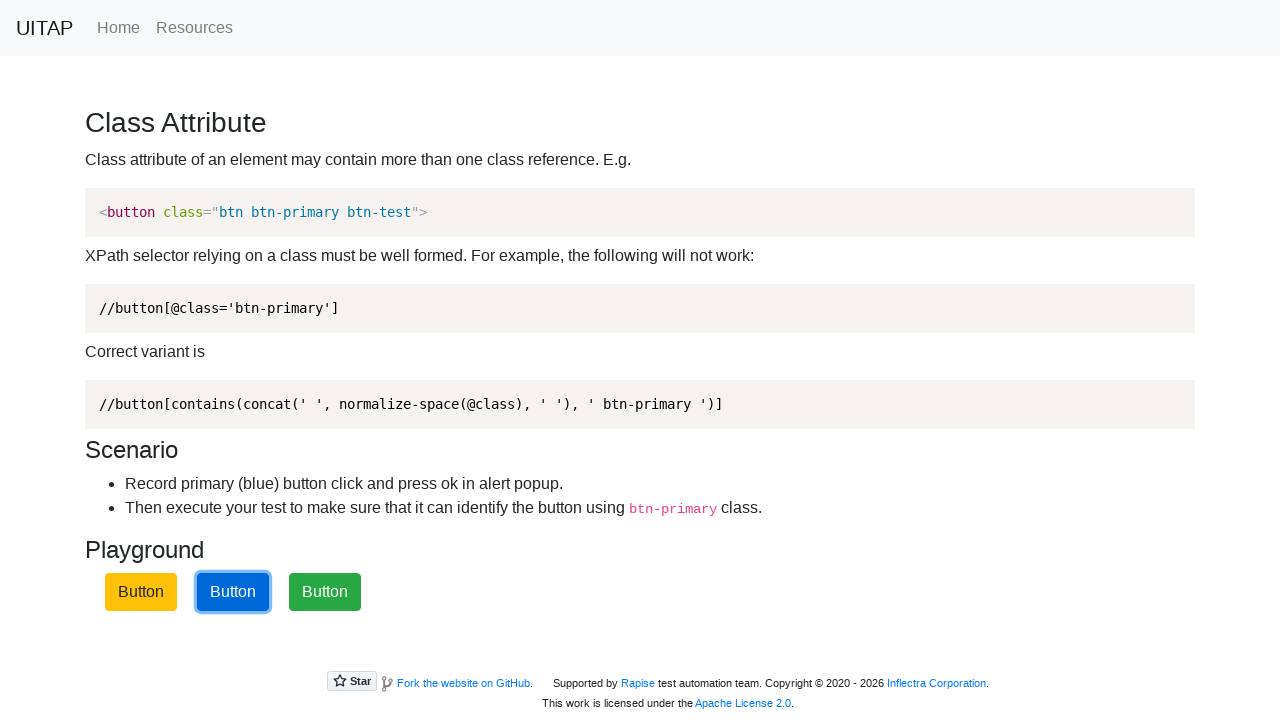

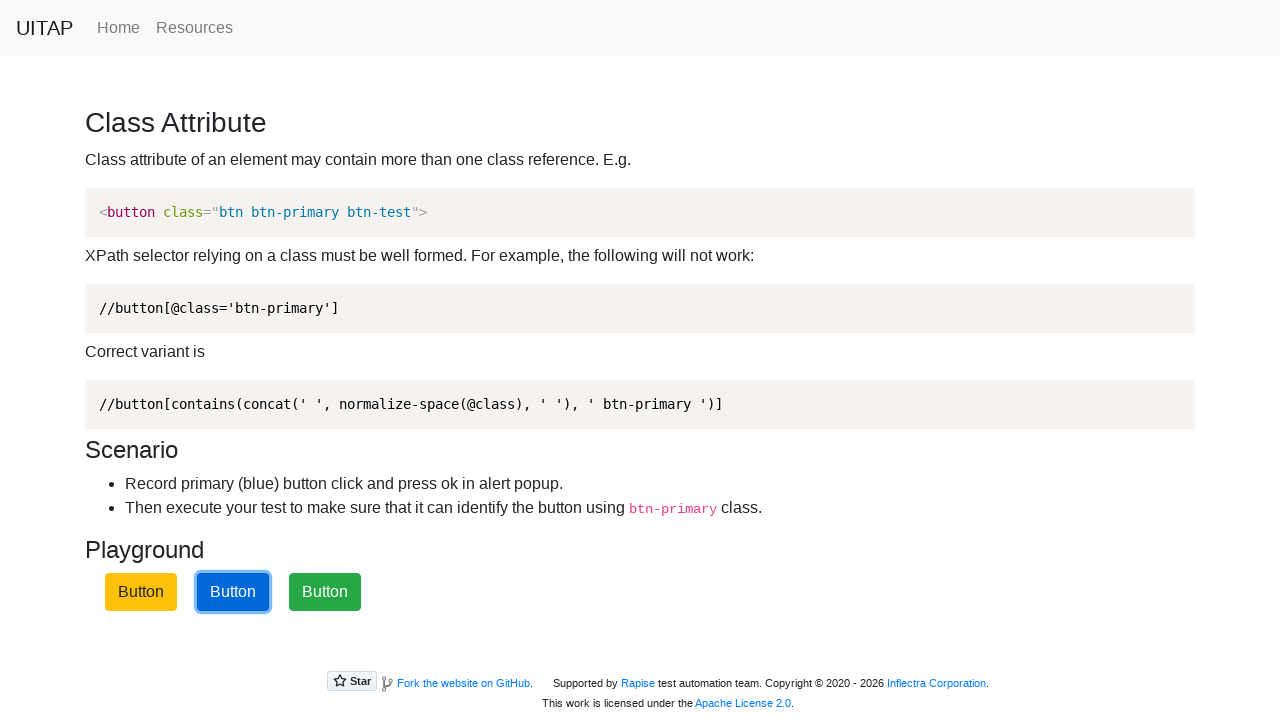